Tests JavaScript alert functionality by triggering a prompt alert, entering text, and verifying the result

Starting URL: https://the-internet.herokuapp.com/javascript_alerts

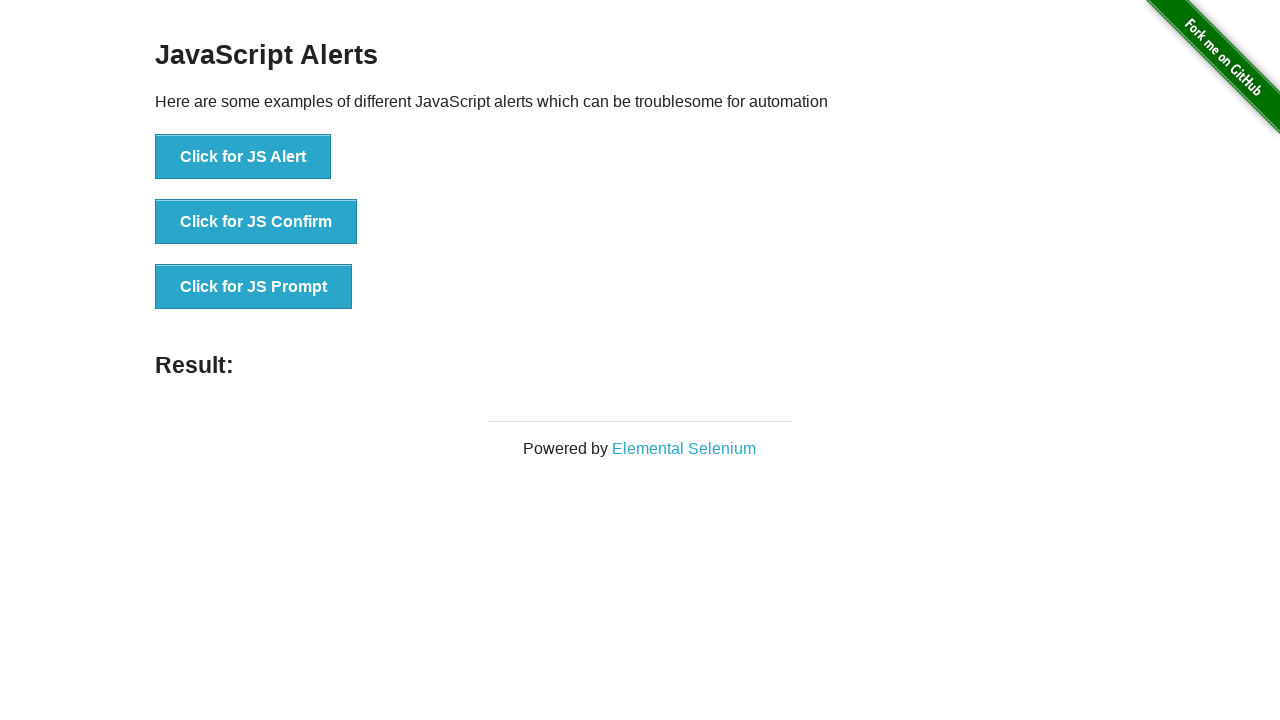

Navigated to JavaScript alerts page
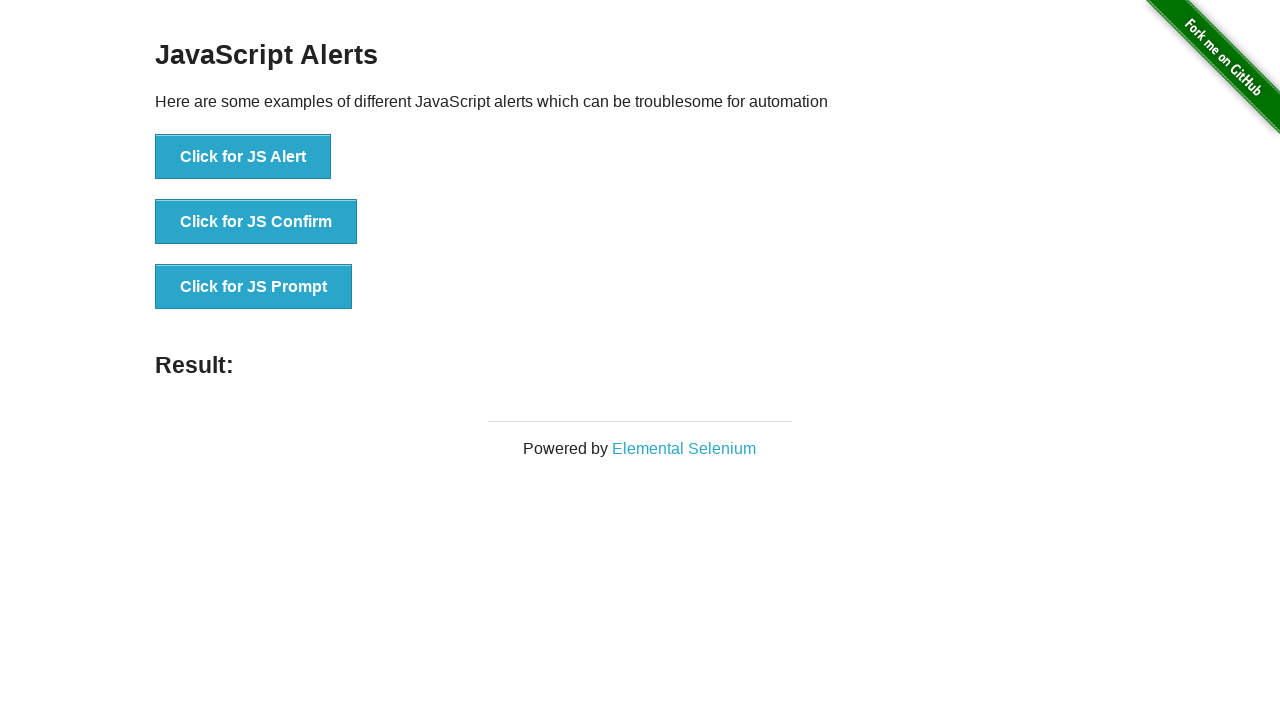

Clicked button to trigger prompt alert at (254, 287) on xpath=//button[@onclick='jsPrompt()']
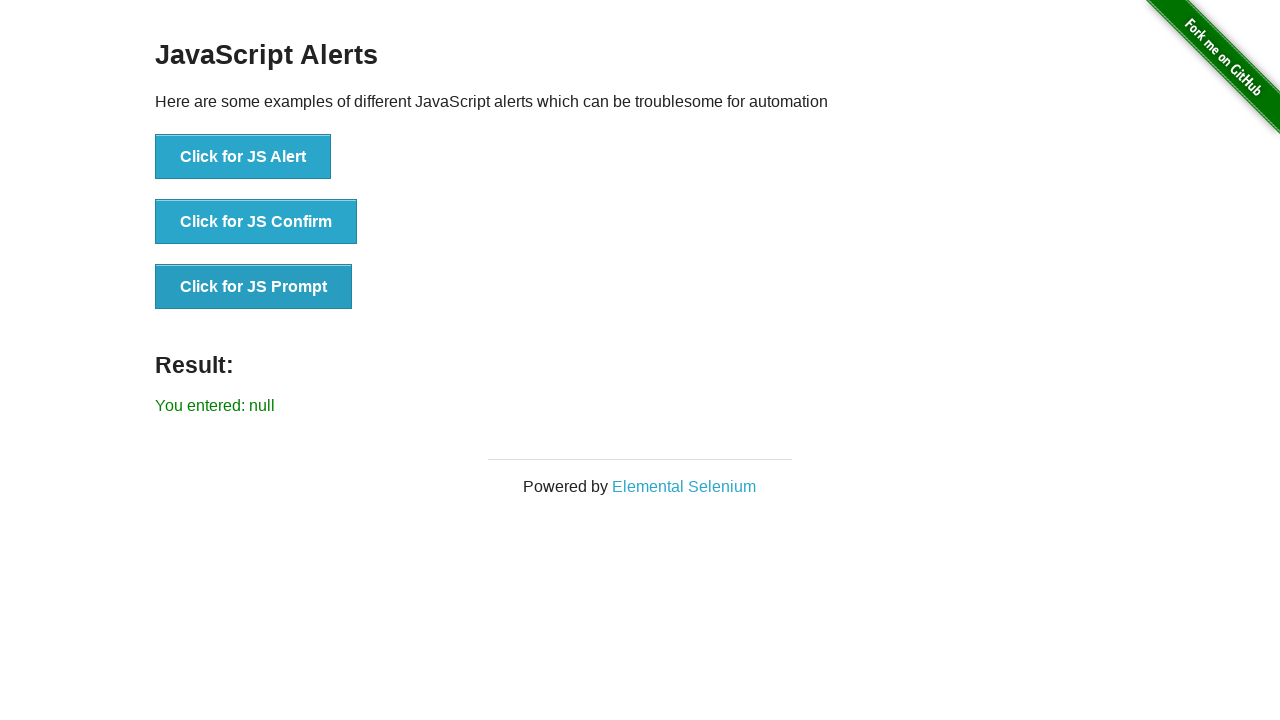

Set up dialog handler to accept with 'Welcome' text
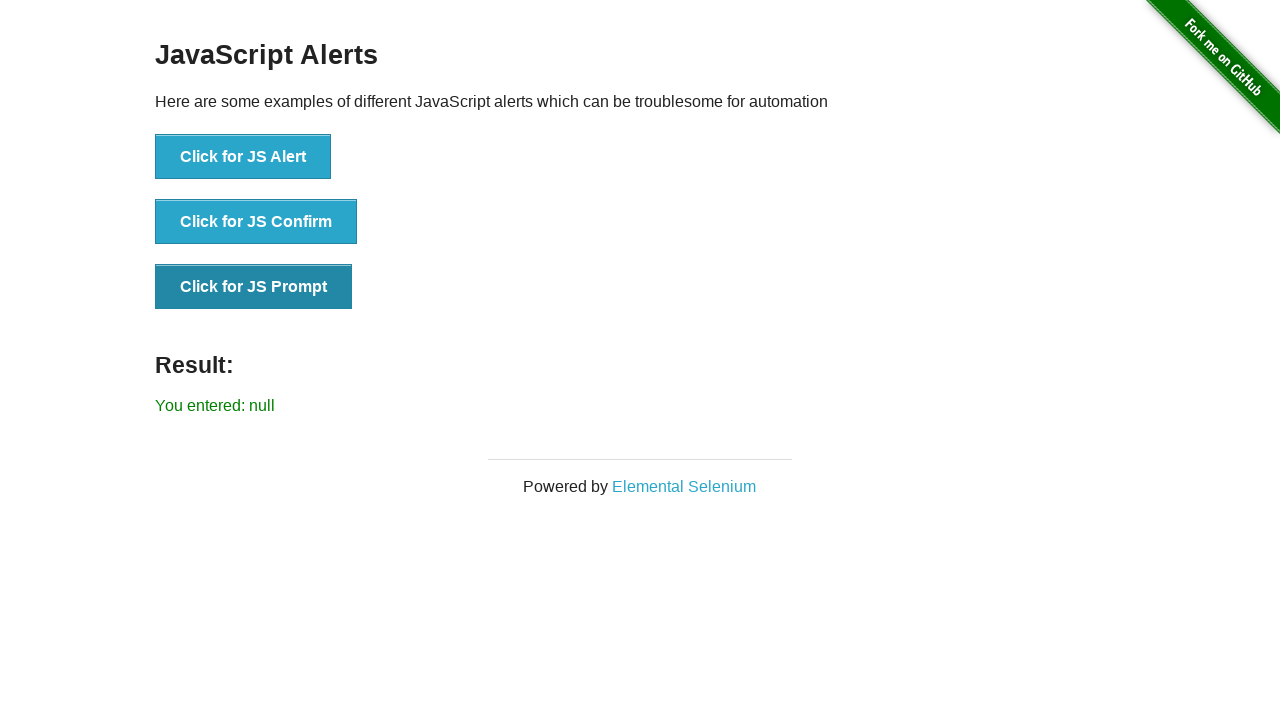

Clicked button to trigger prompt and submit 'Welcome' at (254, 287) on xpath=//button[@onclick='jsPrompt()']
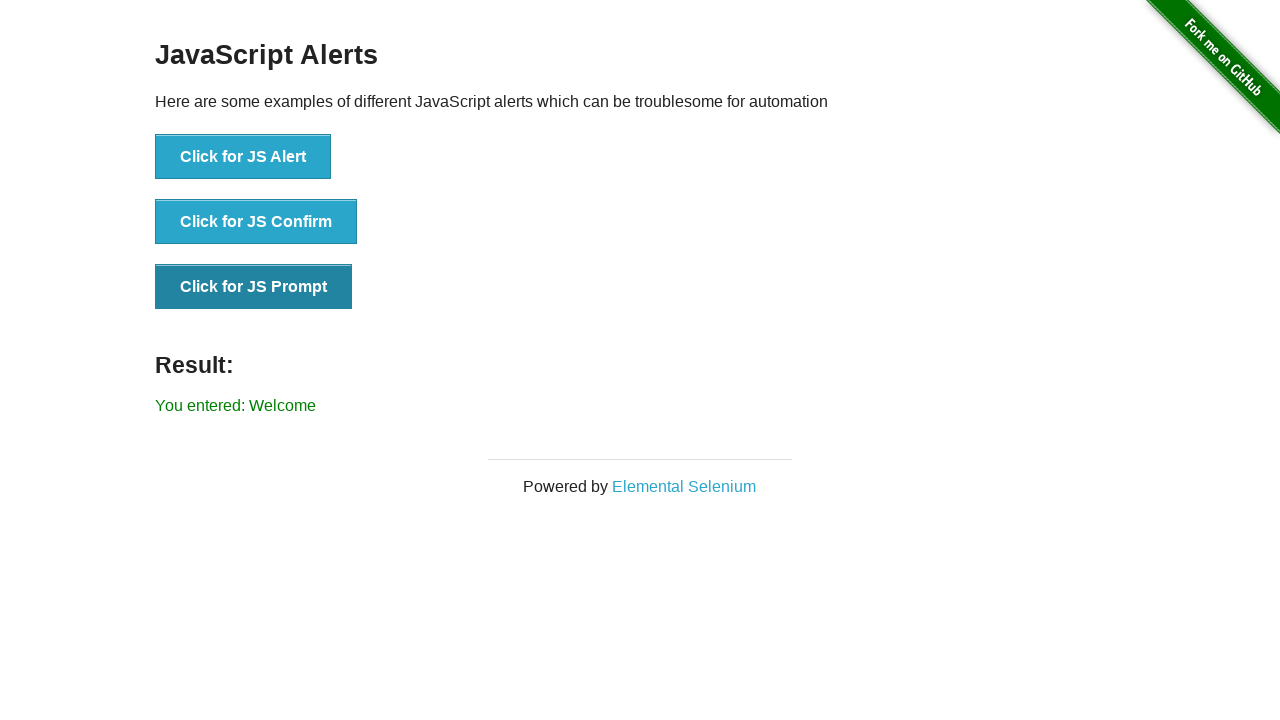

Located result element
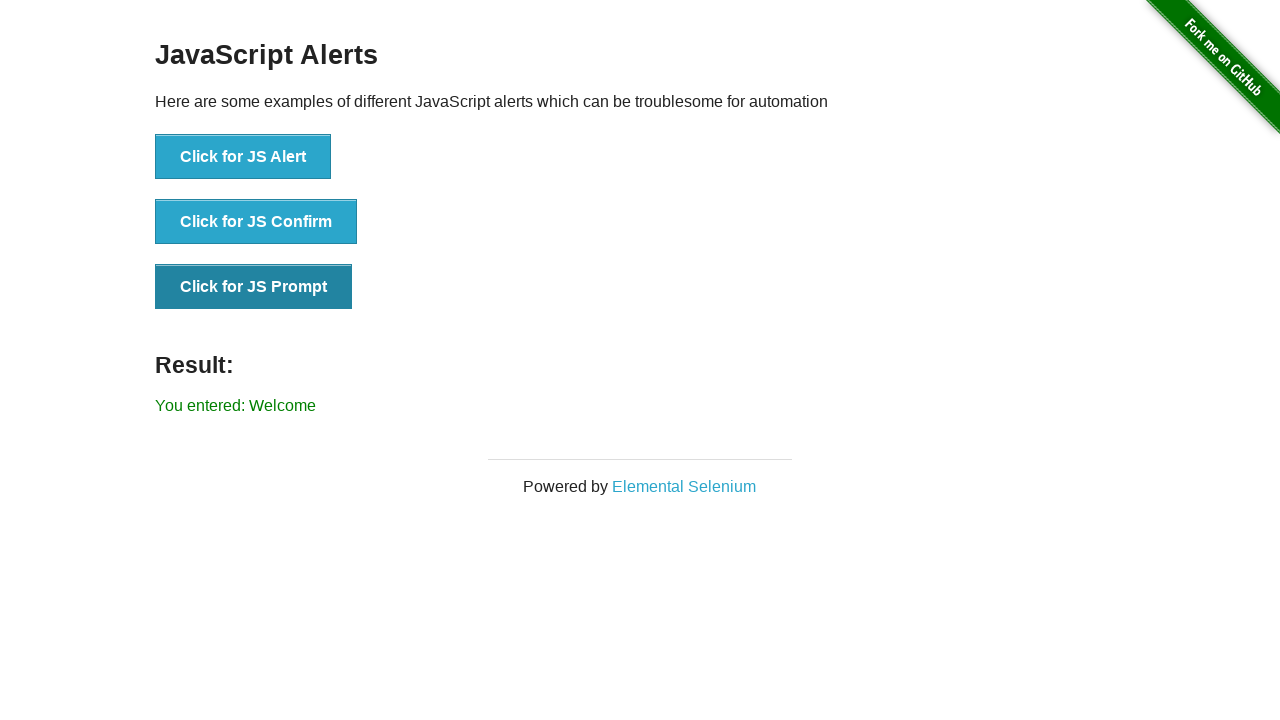

Waited for result element to be visible
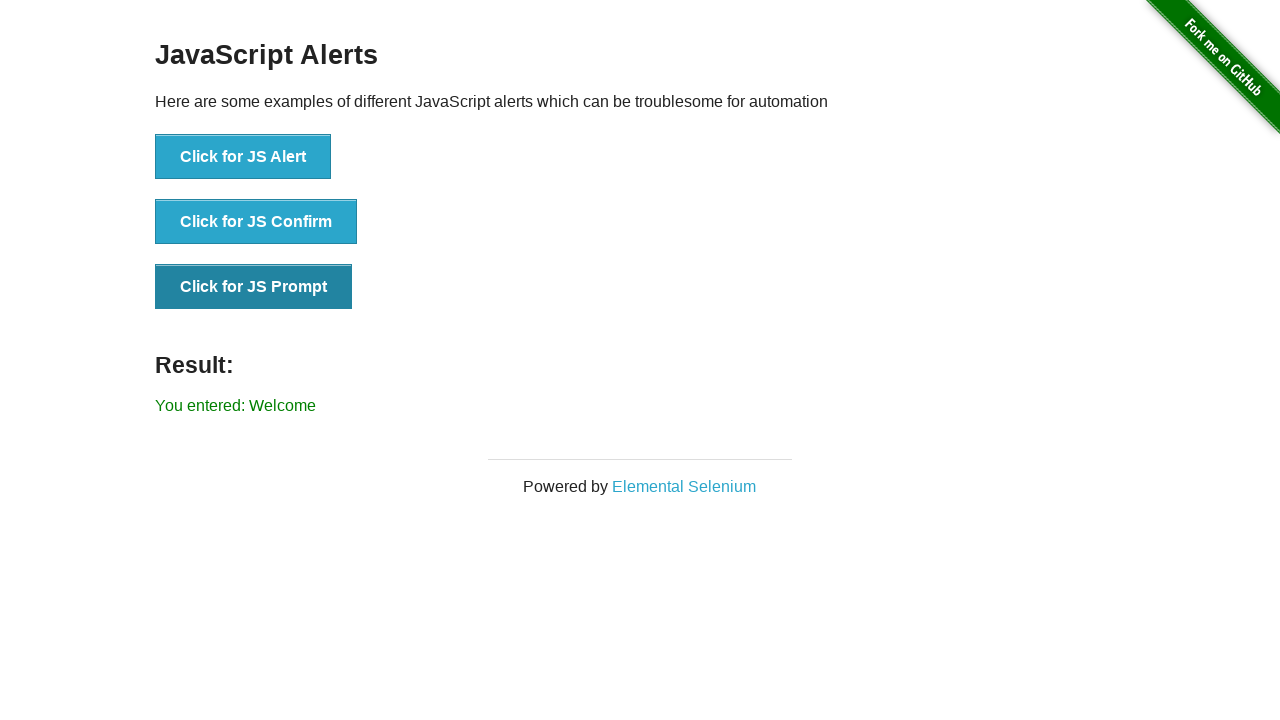

Verified 'Welcome' text appears in result element
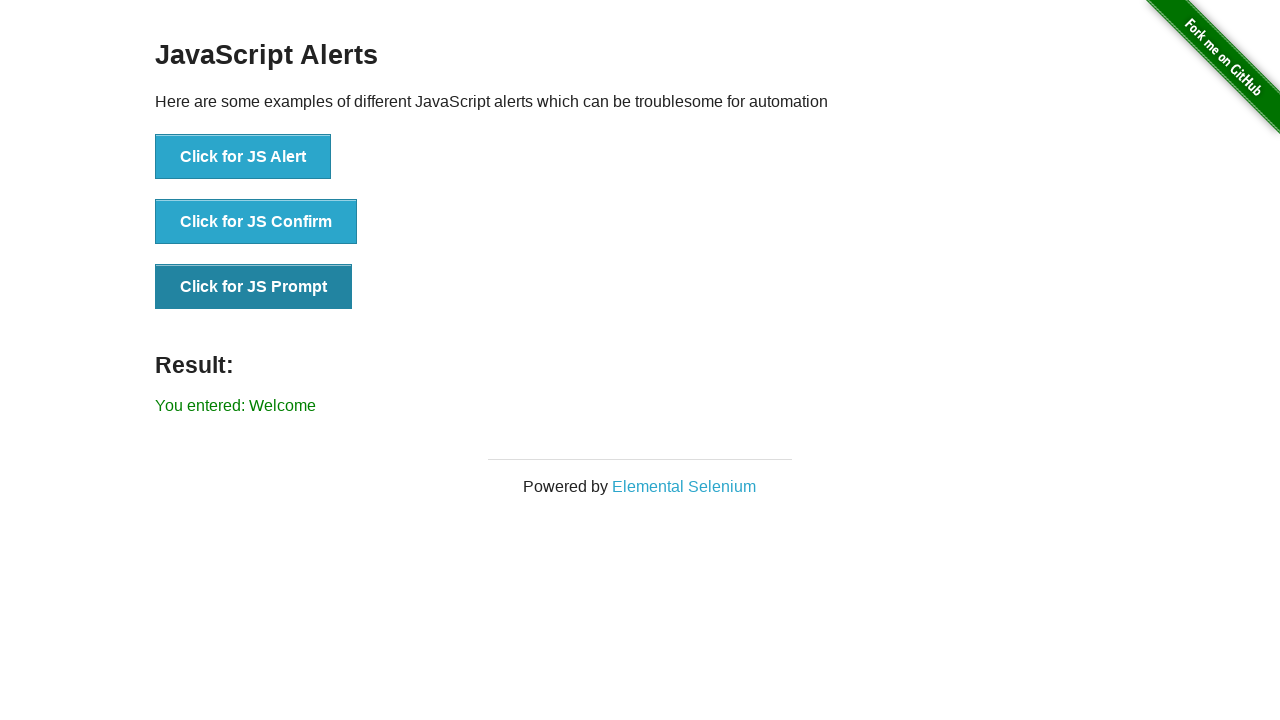

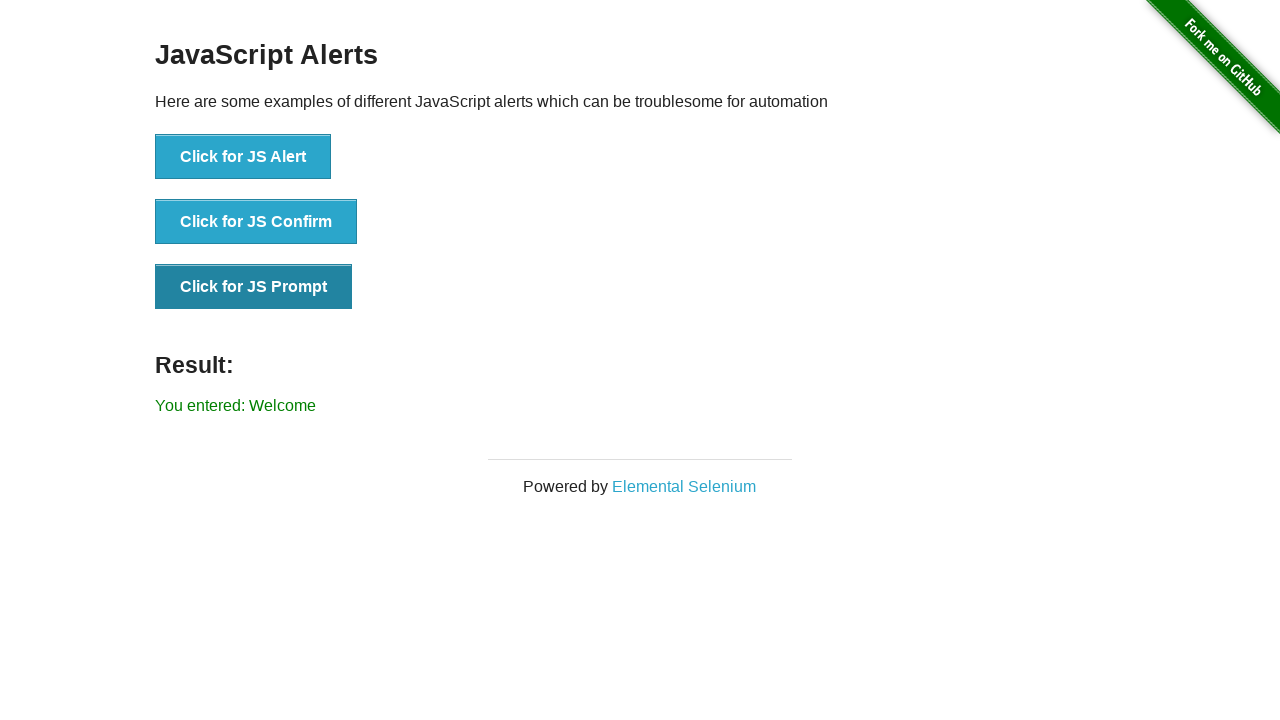